Tests drag and drop functionality by dragging element A to element B's position and verifying the elements have swapped

Starting URL: https://the-internet.herokuapp.com/drag_and_drop

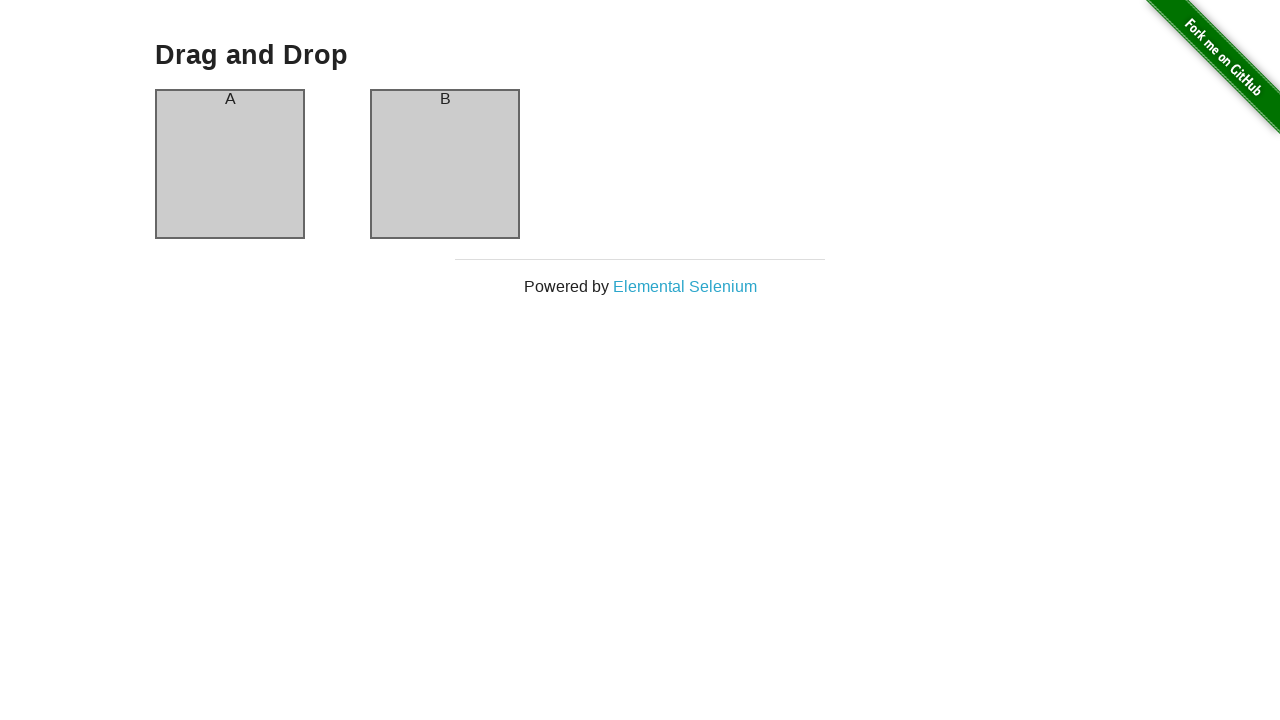

Located element A (column-a)
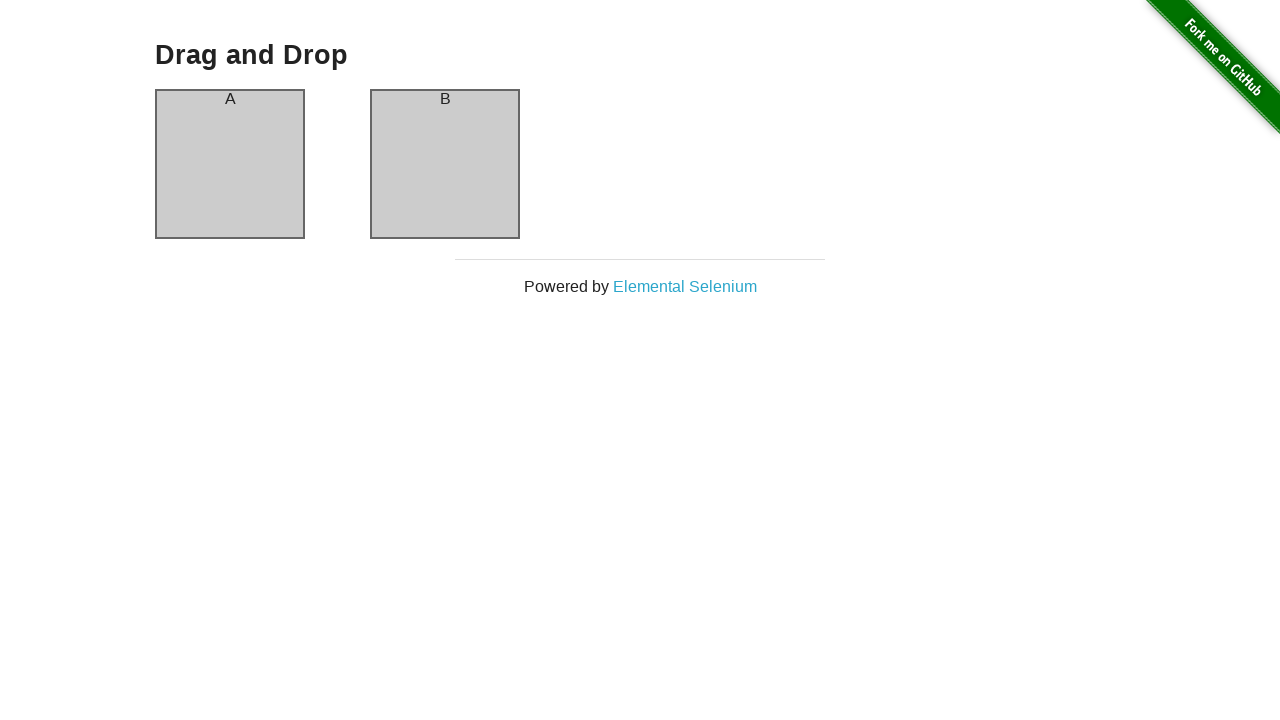

Located element B (column-b)
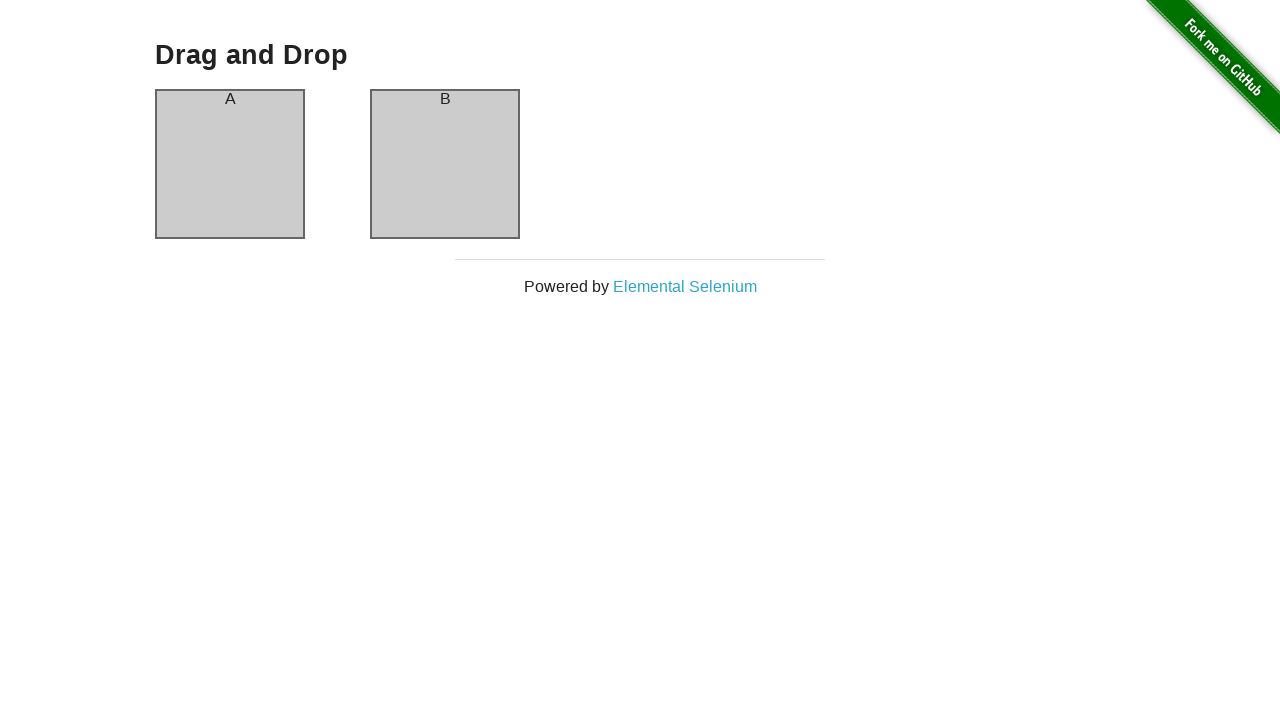

Dragged element A to element B's position at (445, 164)
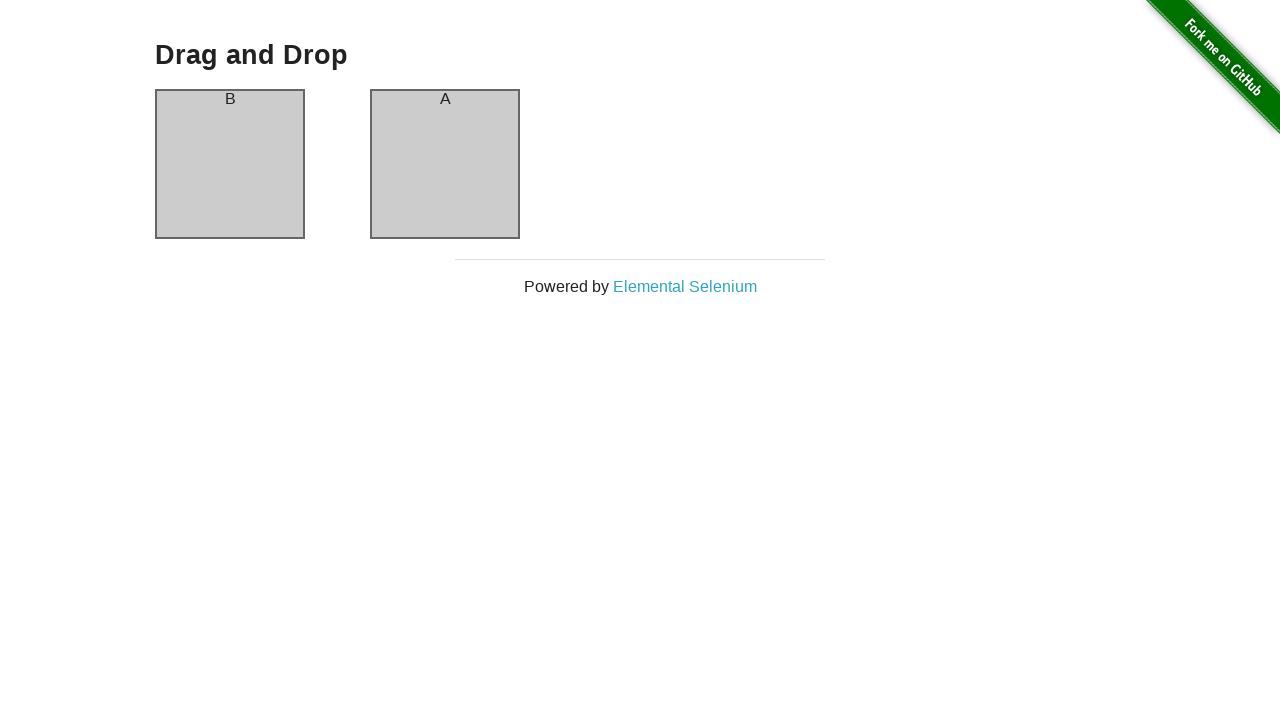

Verified that element A now displays 'B' after drag and drop
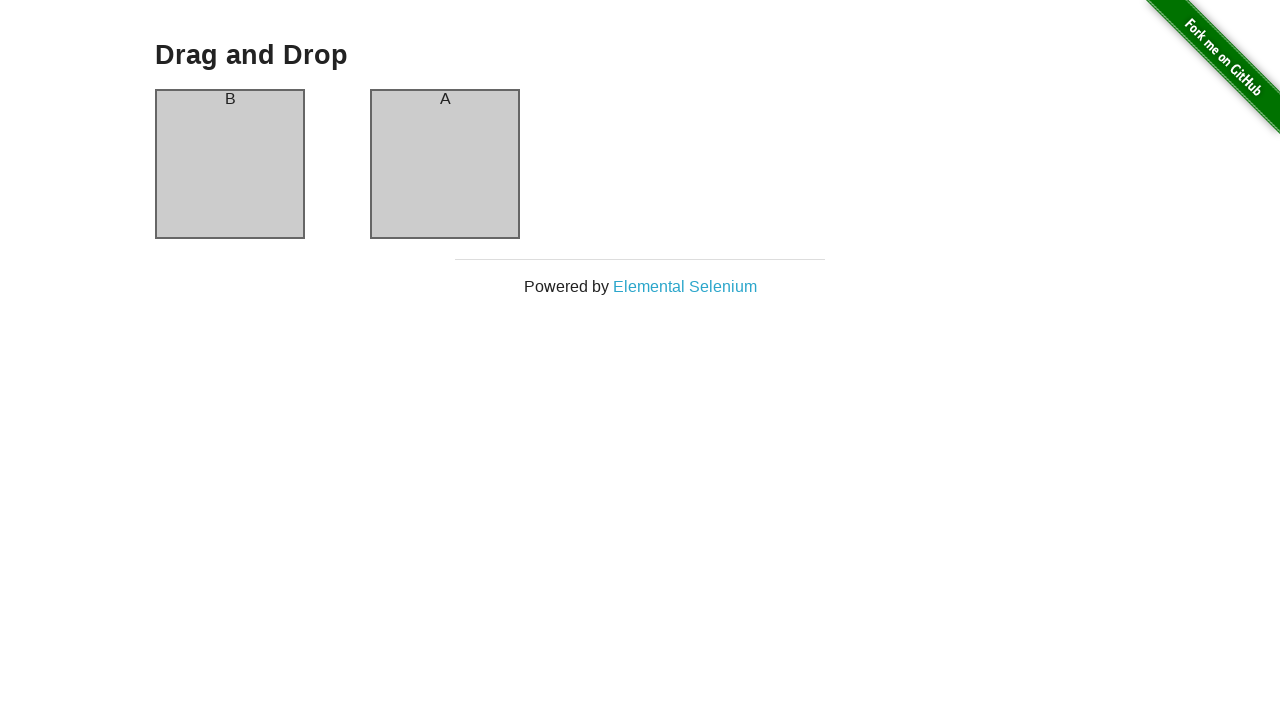

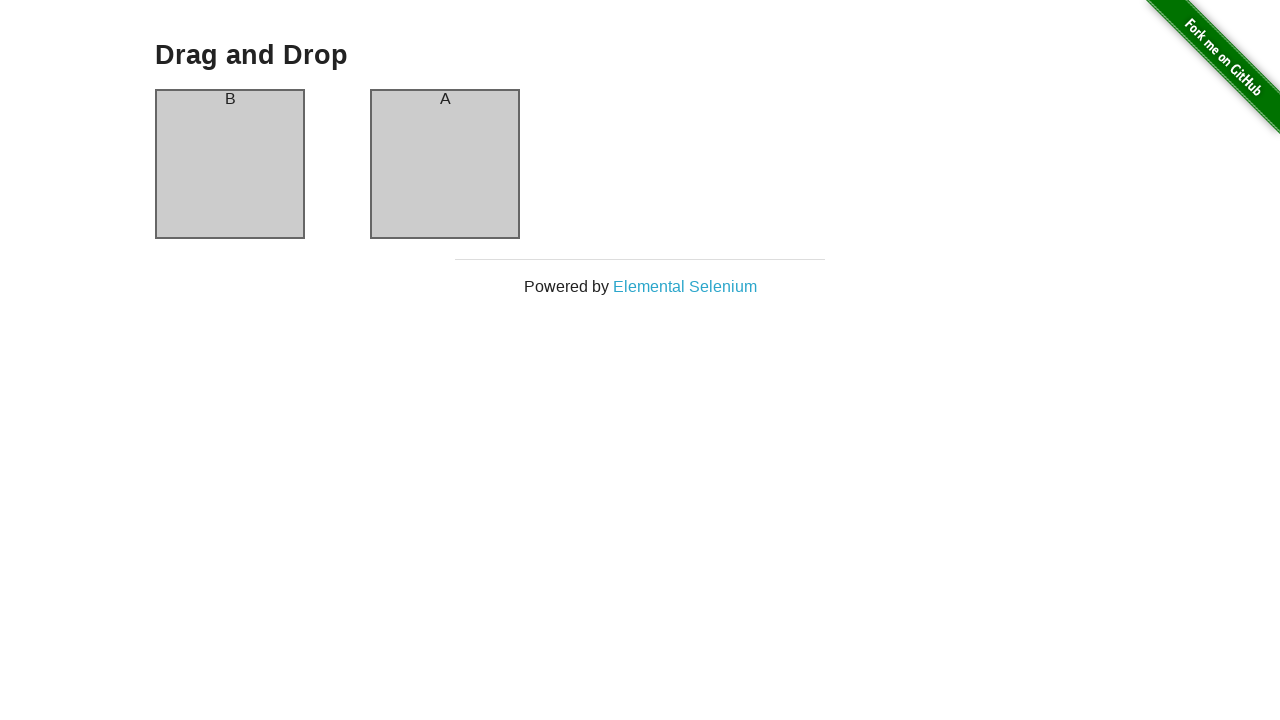